Tests that clicking the 'here' link navigates to the lyrics page

Starting URL: https://www.99-bottles-of-beer.net/

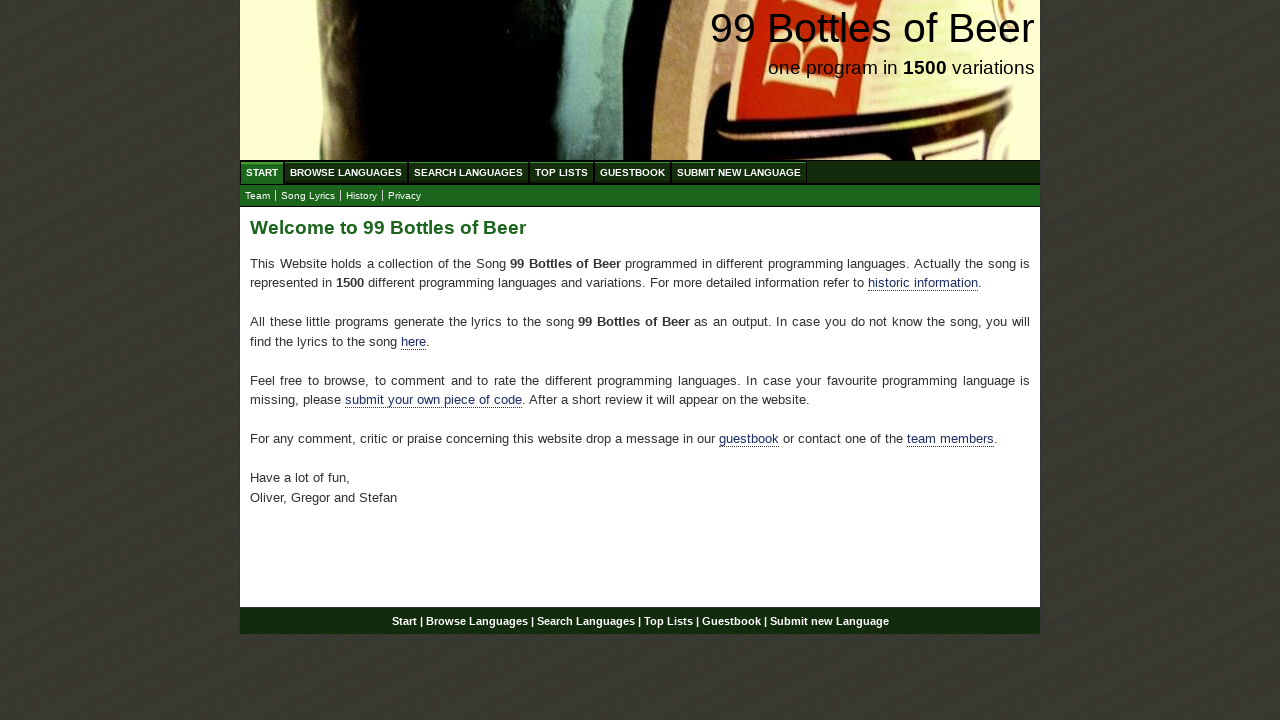

Clicked the 'here' link to navigate to lyrics page at (414, 341) on xpath=//div[@id='main']/p/a[@href='./lyrics.html']
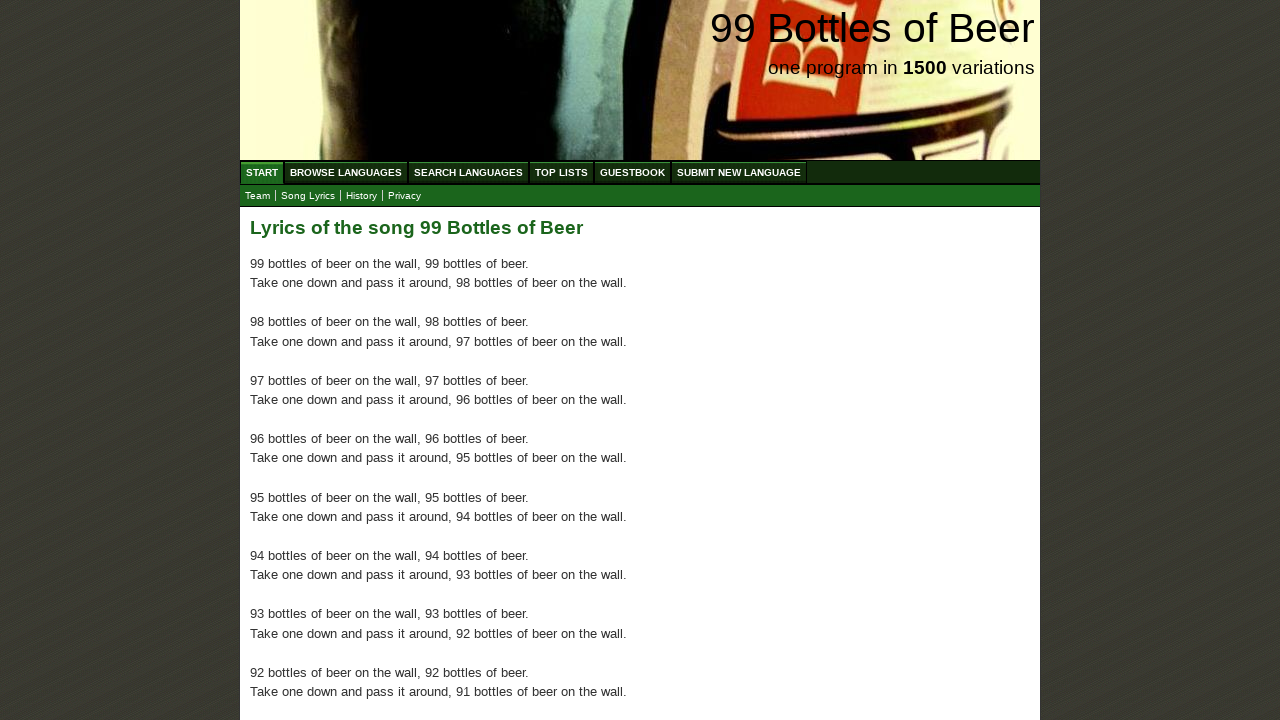

Navigation to lyrics page completed successfully
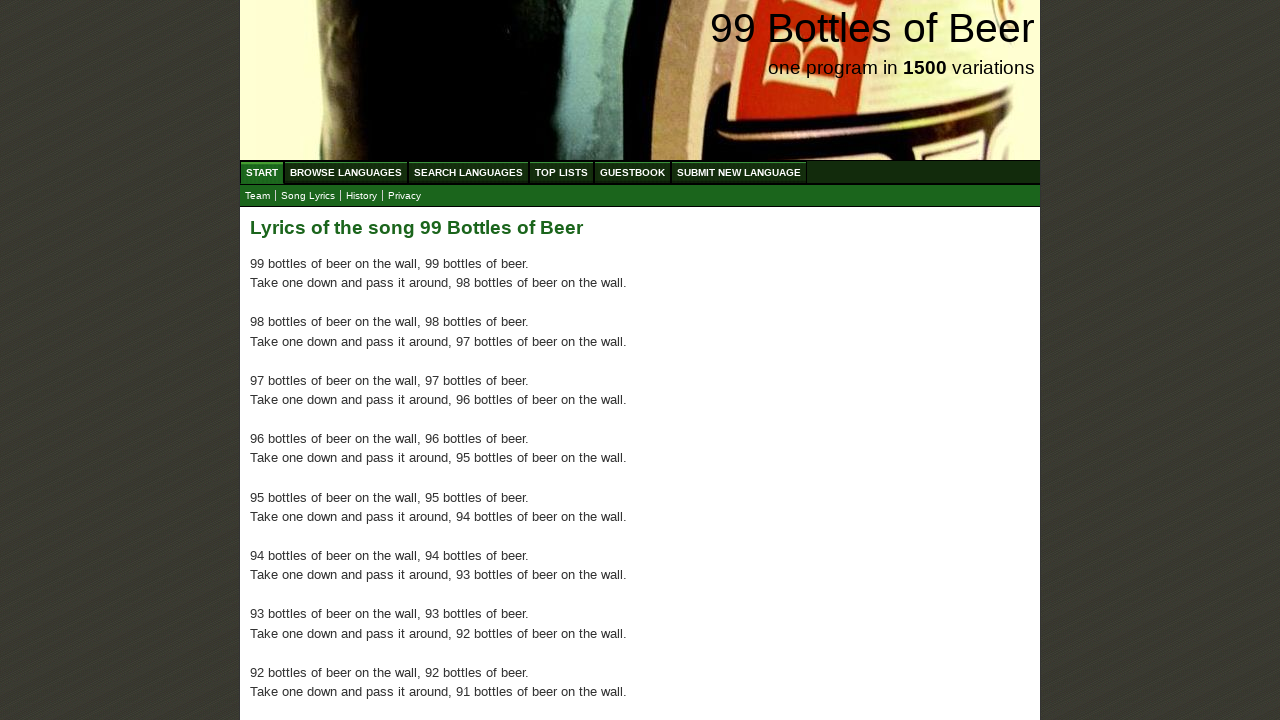

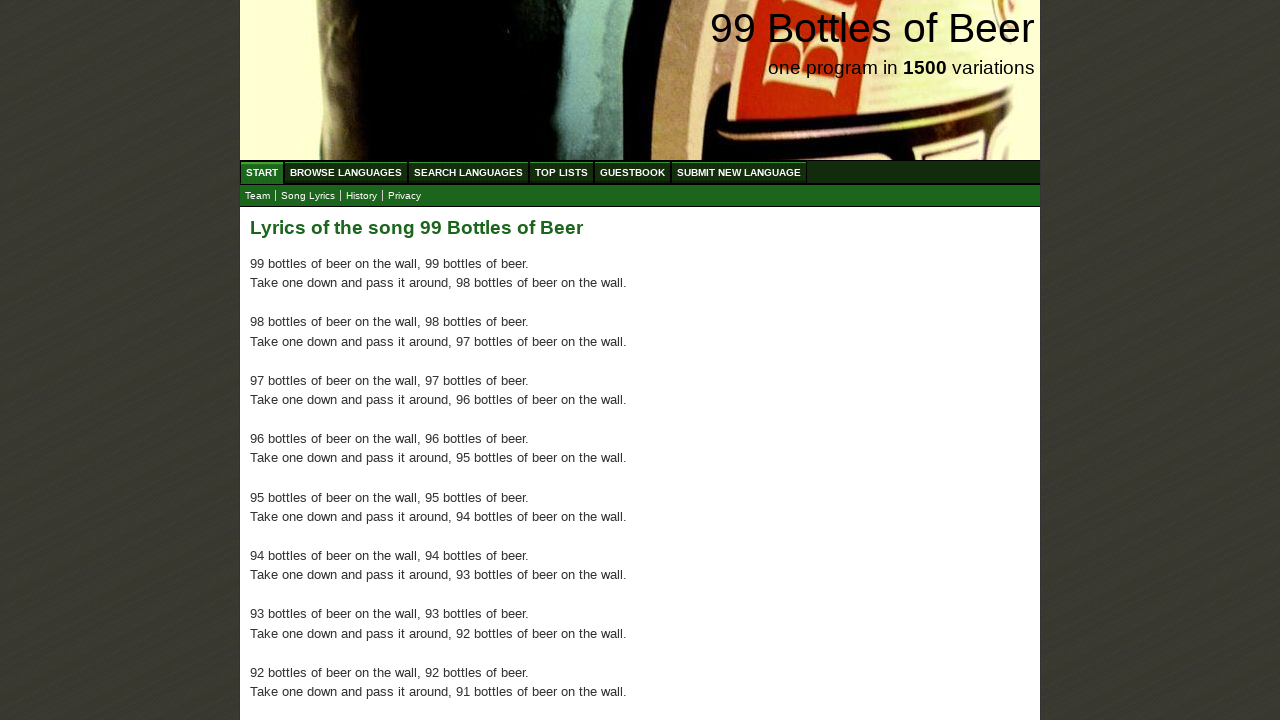